Tests text input functionality on a web form by typing text into an input field, verifying the value, then clearing it and verifying it's empty.

Starting URL: https://bonigarcia.dev/selenium-webdriver-java/web-form.html

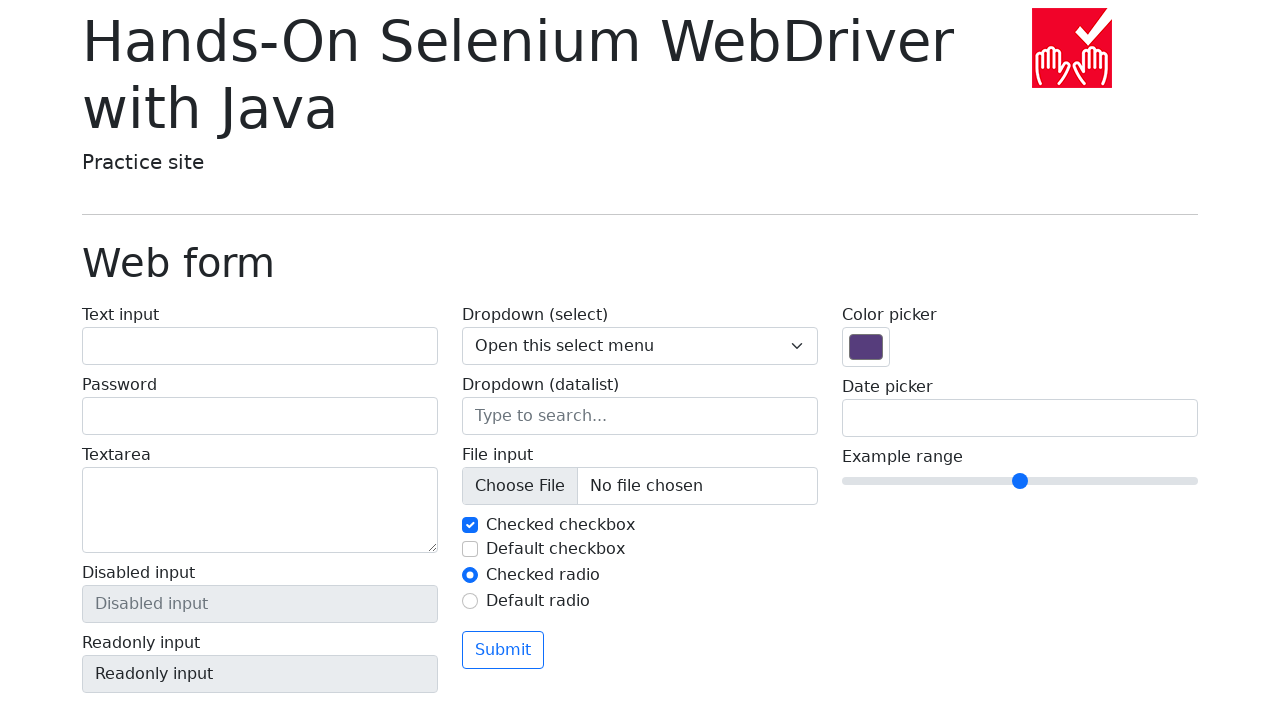

Filled text input field with 'Hello World!' on input[name='my-text']
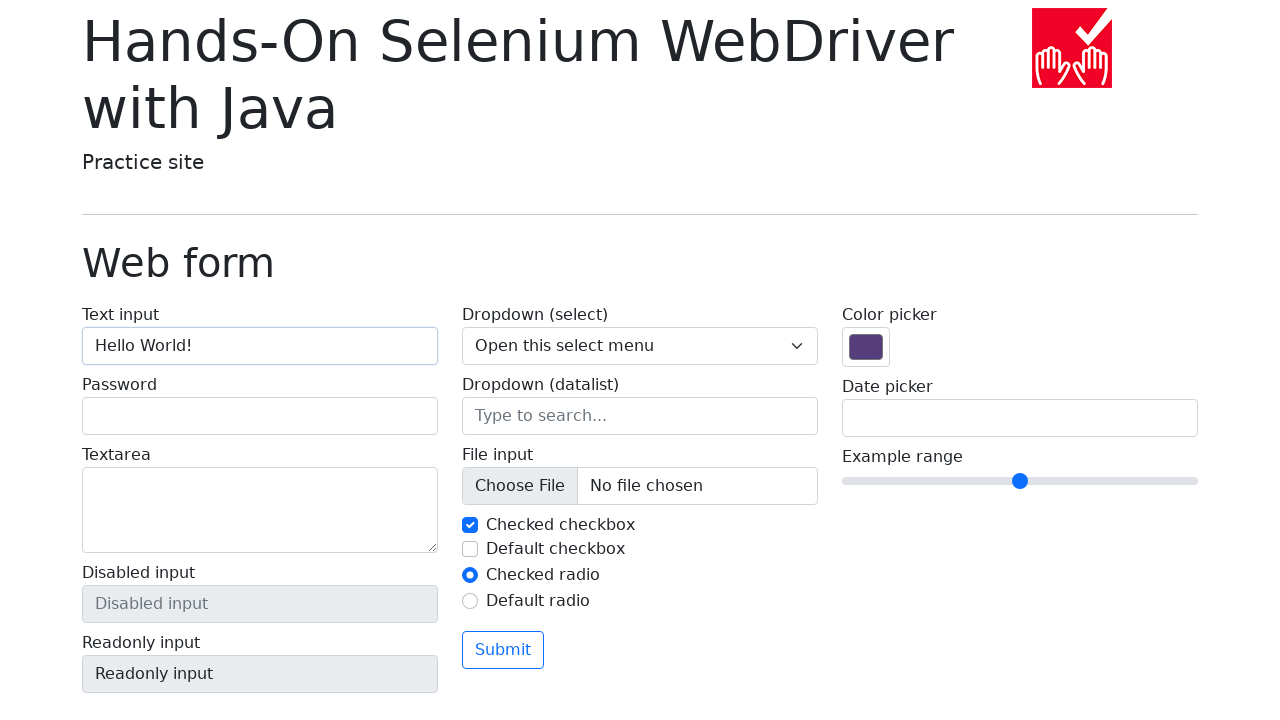

Verified text input field contains 'Hello World!'
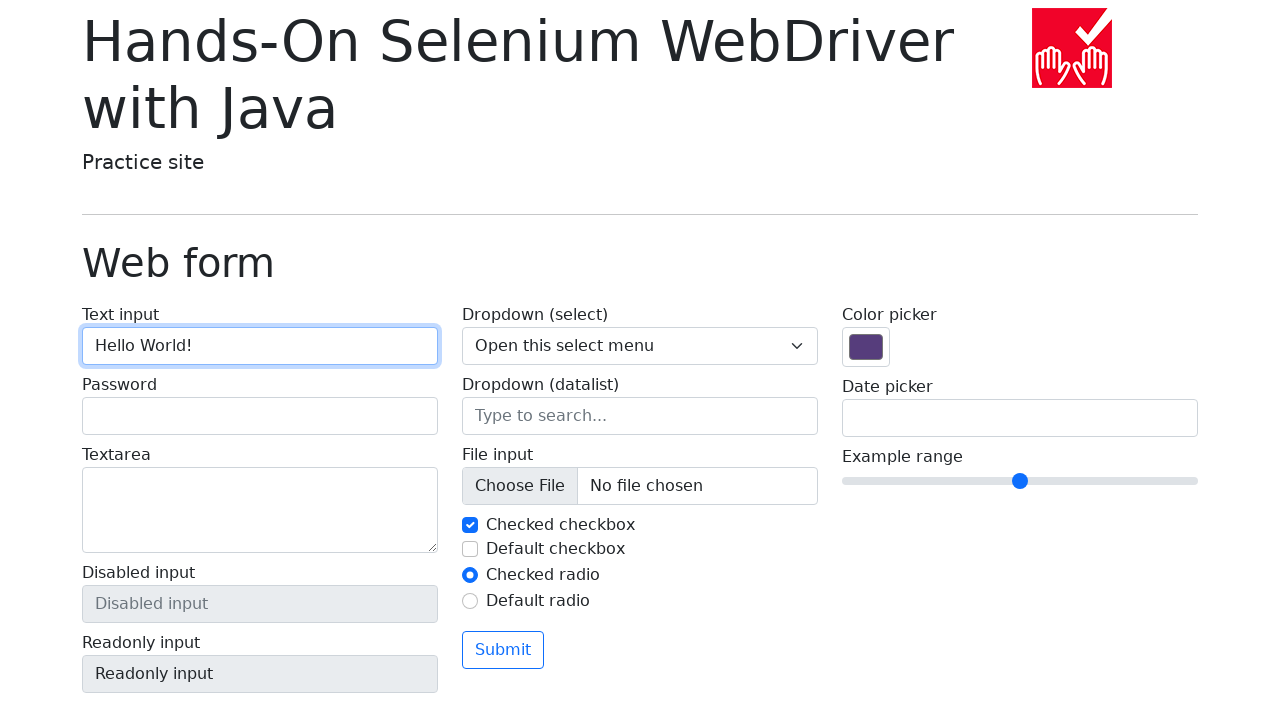

Cleared the text input field on input[name='my-text']
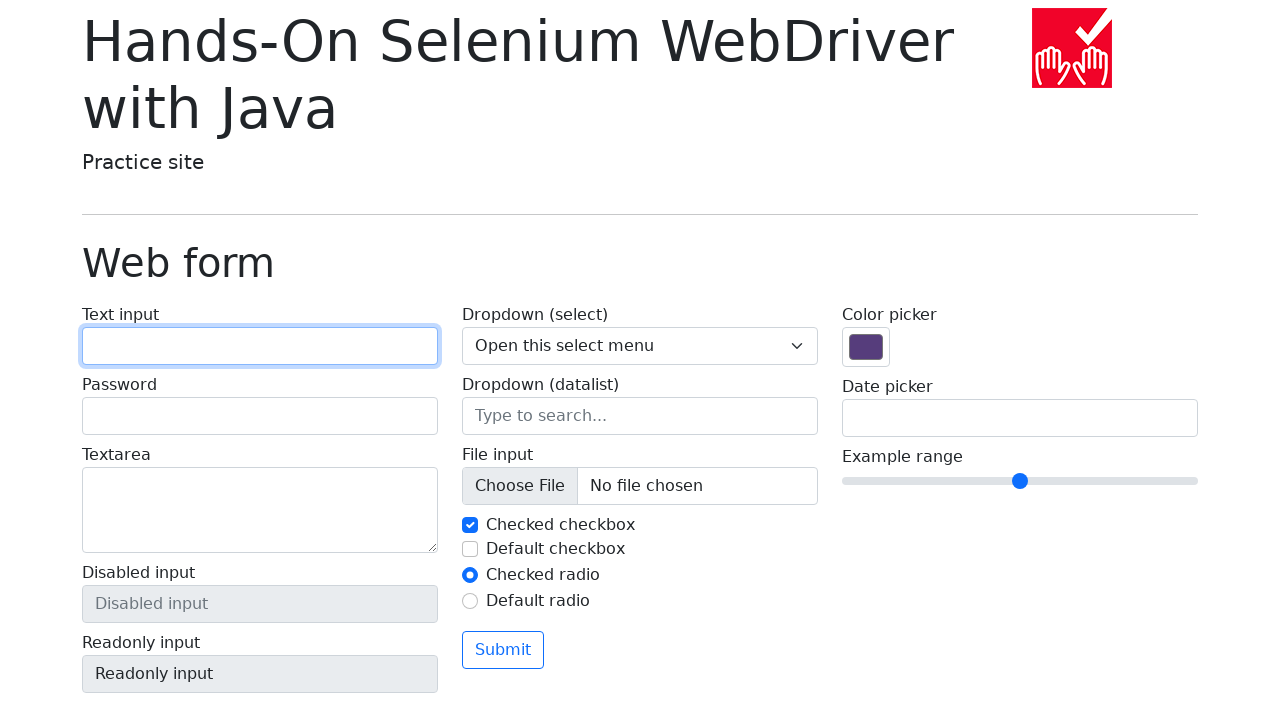

Verified text input field is now empty
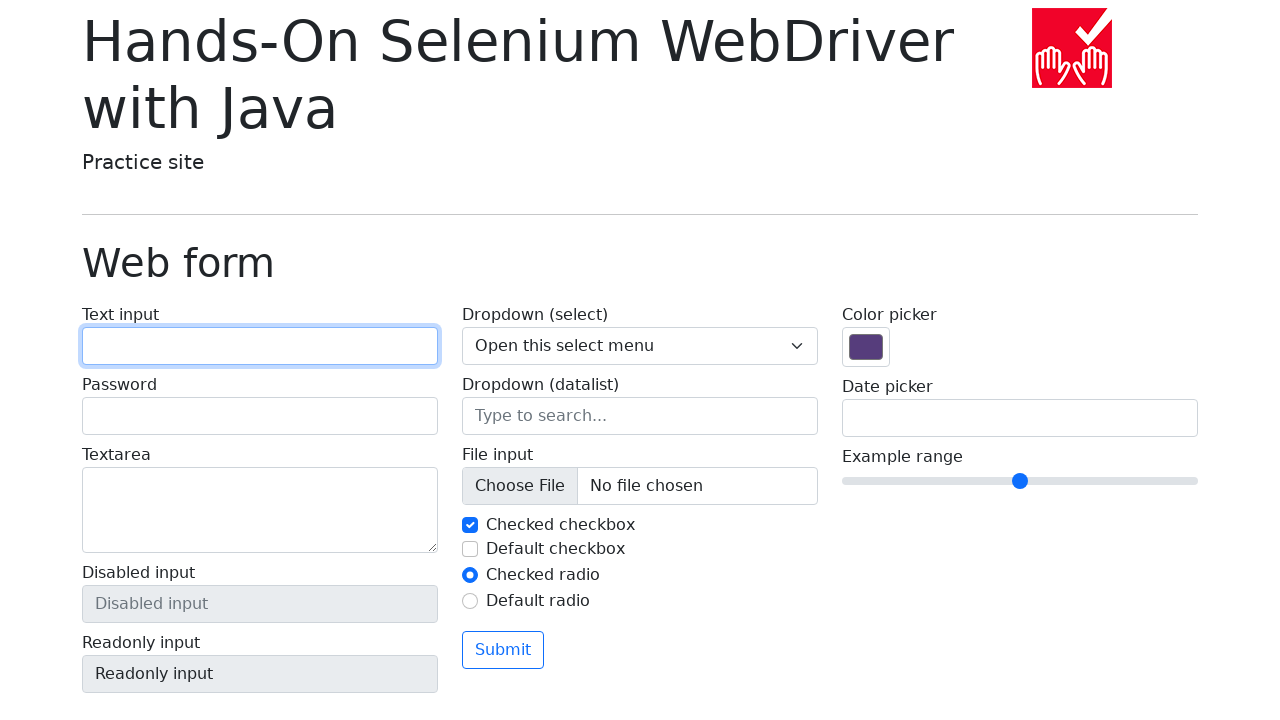

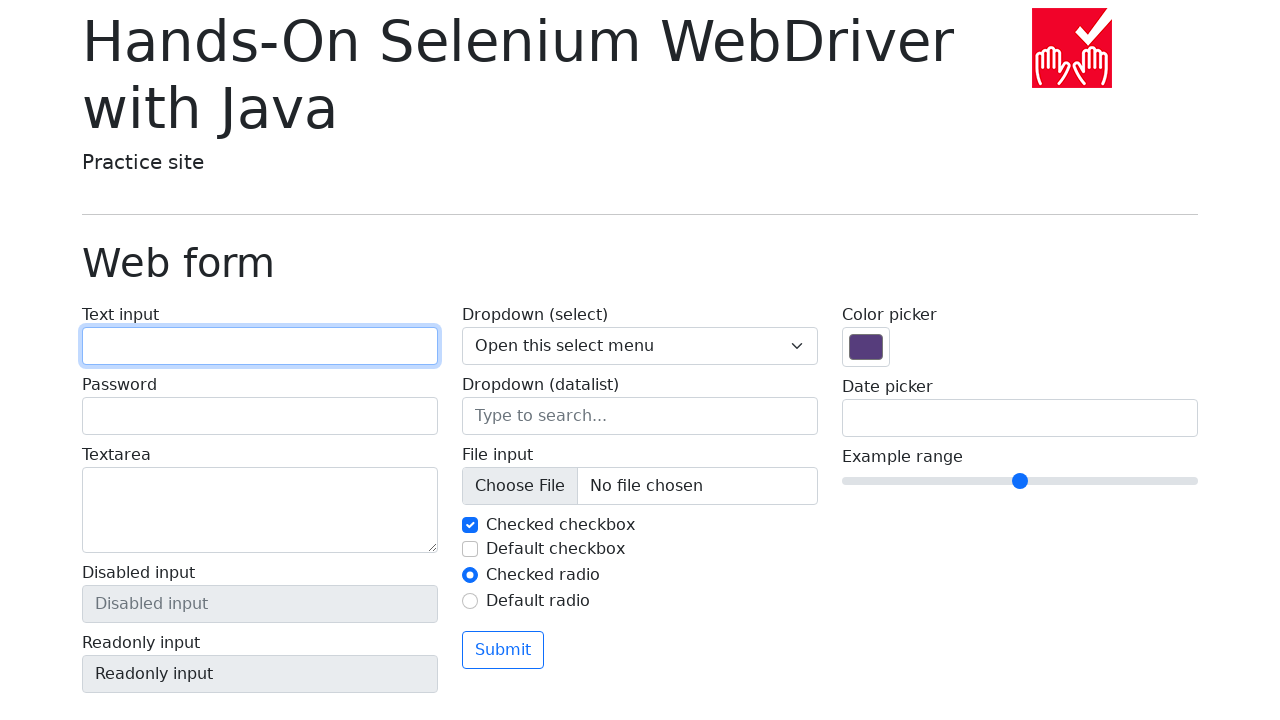